Tests a practice form submission by filling in name, email, password fields, toggling checkboxes and radio buttons, submitting the form, and verifying a success message appears

Starting URL: https://www.rahulshettyacademy.com/angularpractice/

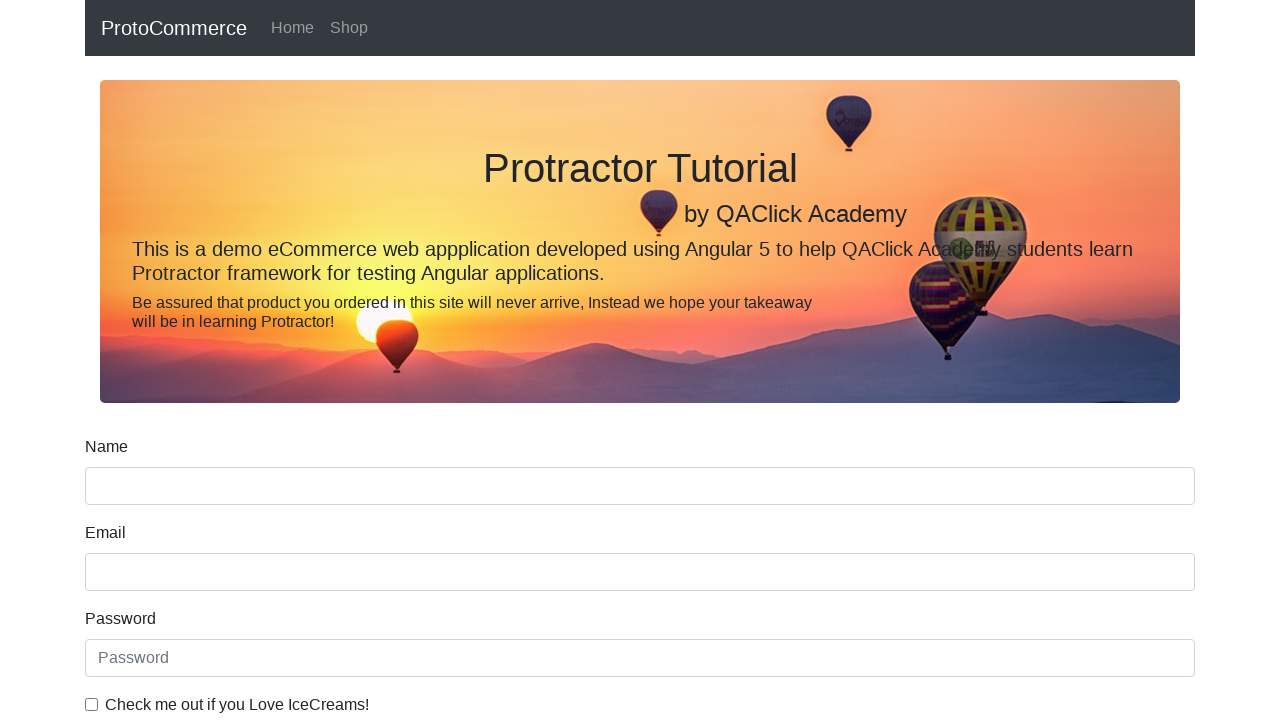

Filled name field with 'Marcus Thompson' on input[name='name']
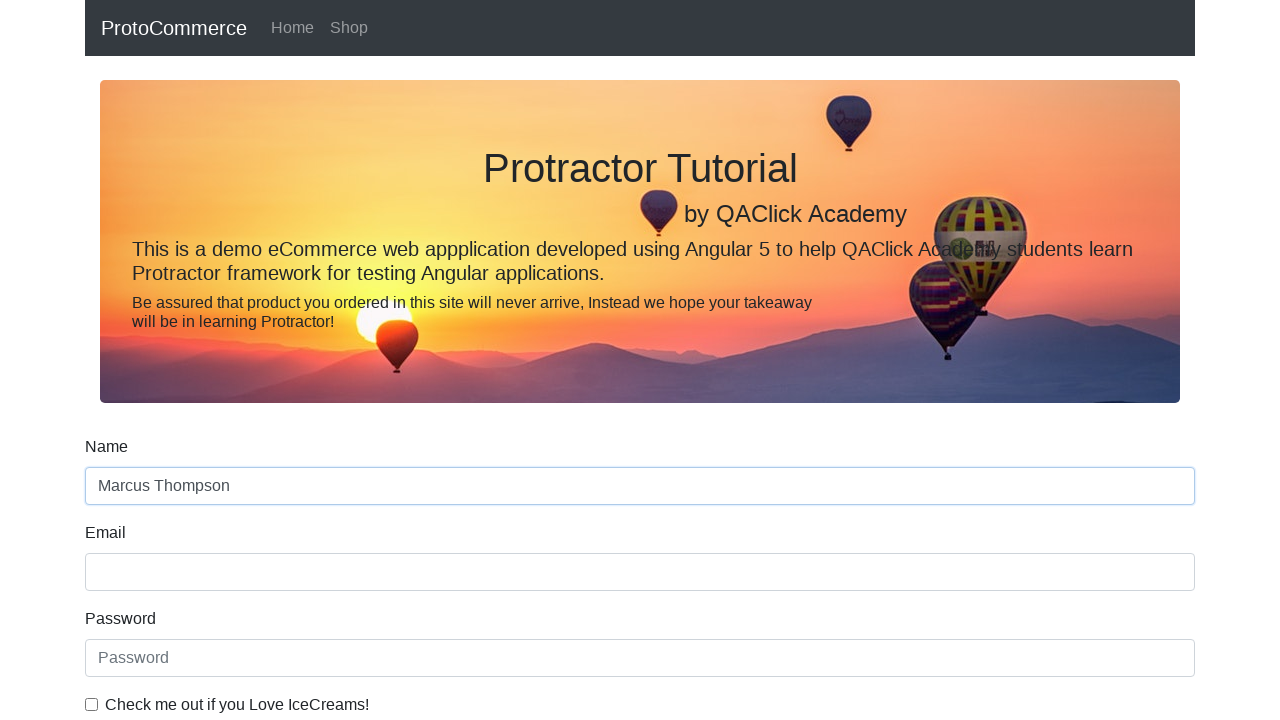

Filled email field with 'marcus.thompson@example.com' on input[name='email']
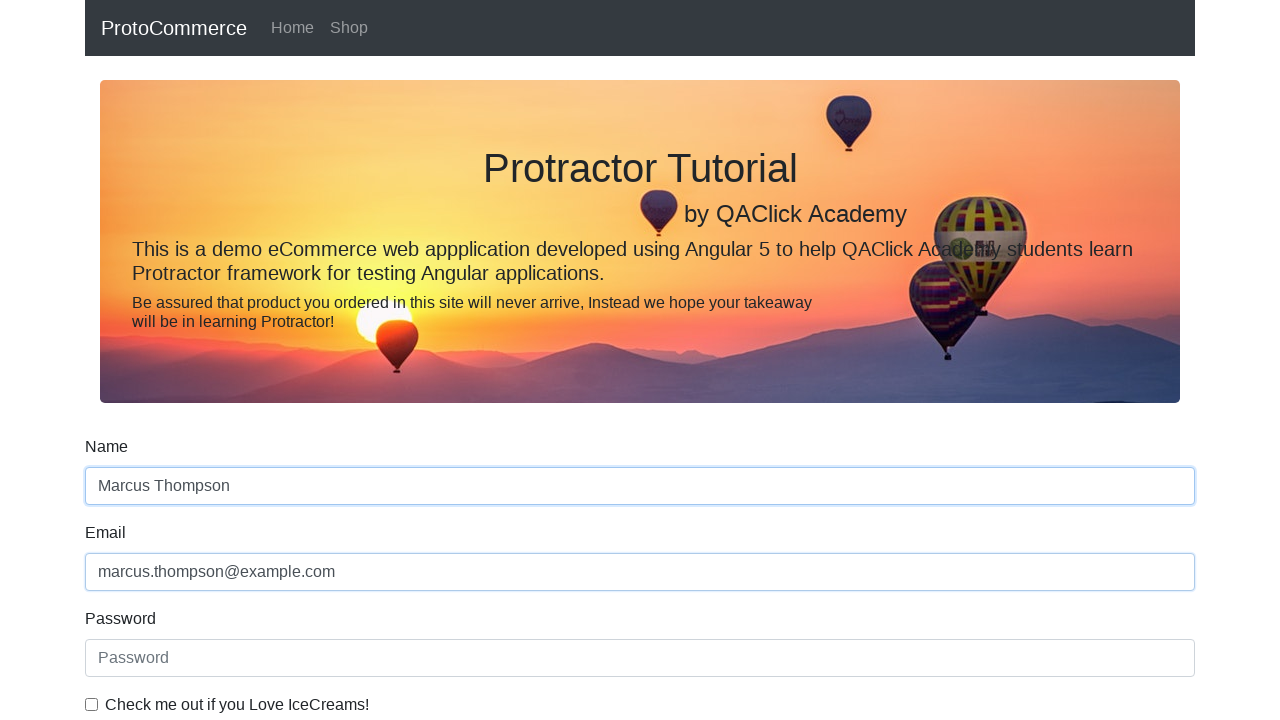

Filled password field with 'SecurePass@789' on #exampleInputPassword1
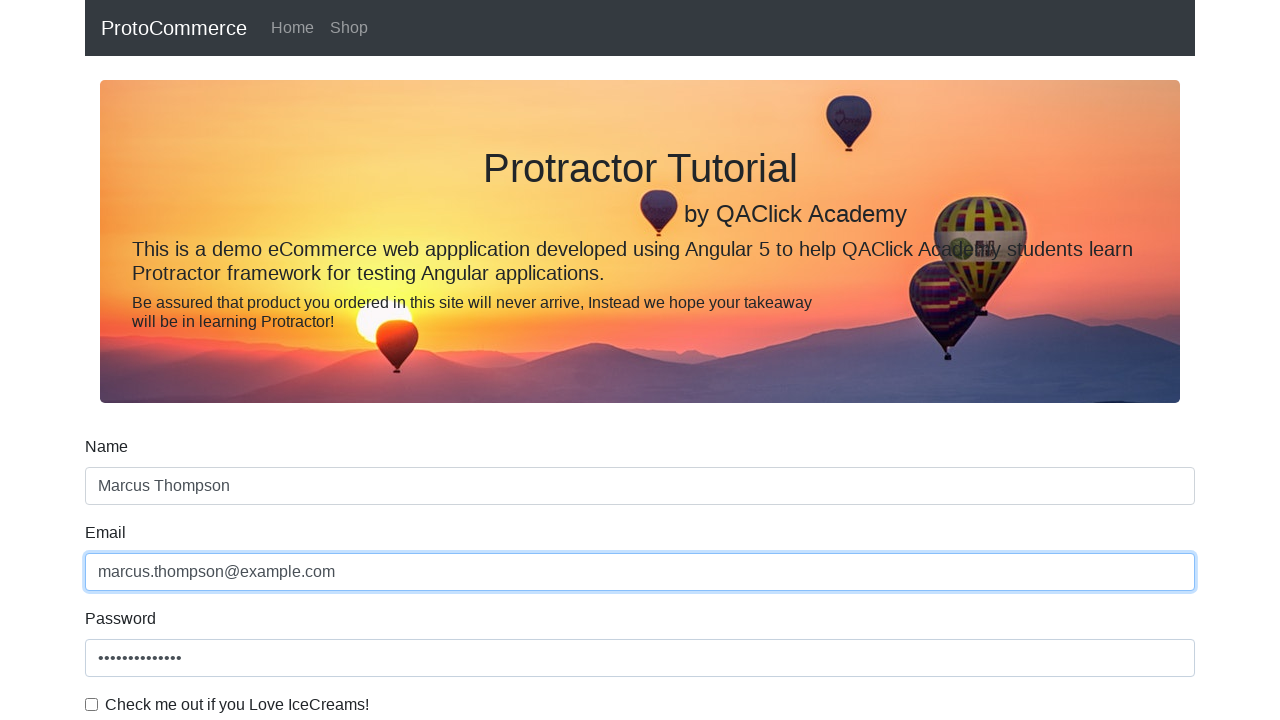

Toggled checkbox #exampleCheck1 (first toggle) at (92, 704) on #exampleCheck1
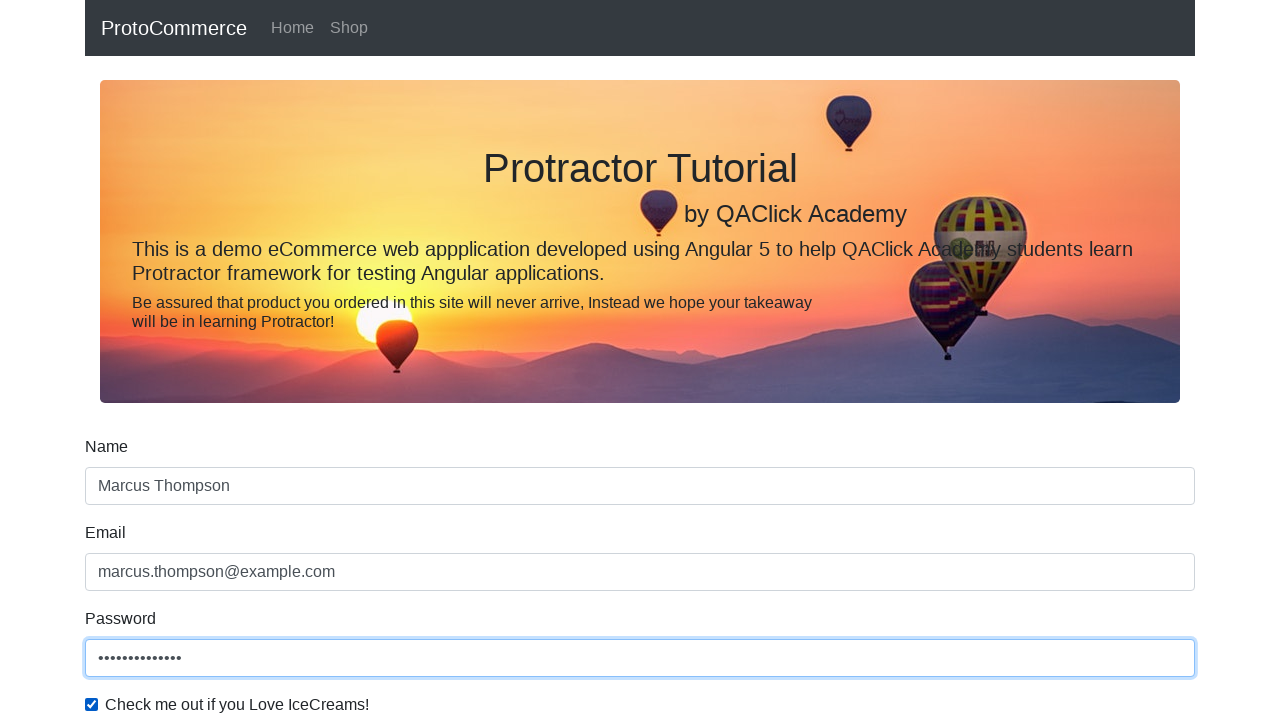

Selected radio button 'inlineRadio2' (second option) at (326, 360) on input#inlineRadio2
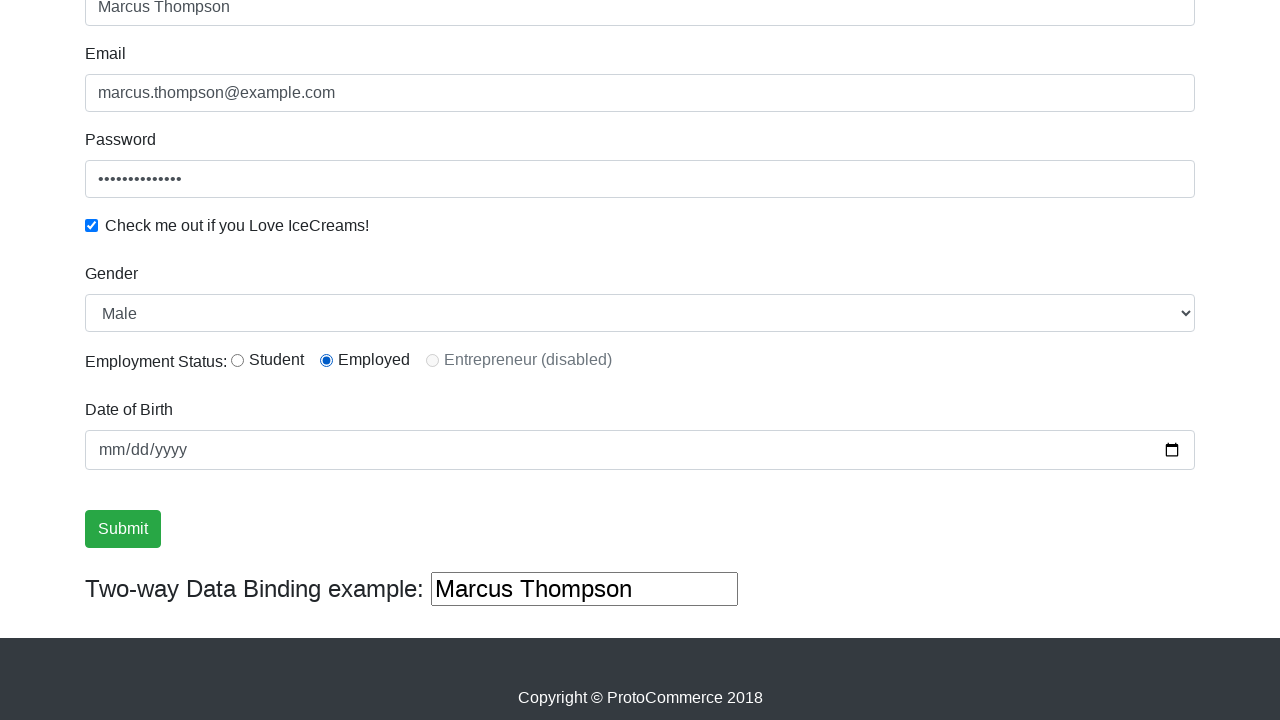

Toggled checkbox #exampleCheck1 (second toggle) at (92, 225) on #exampleCheck1
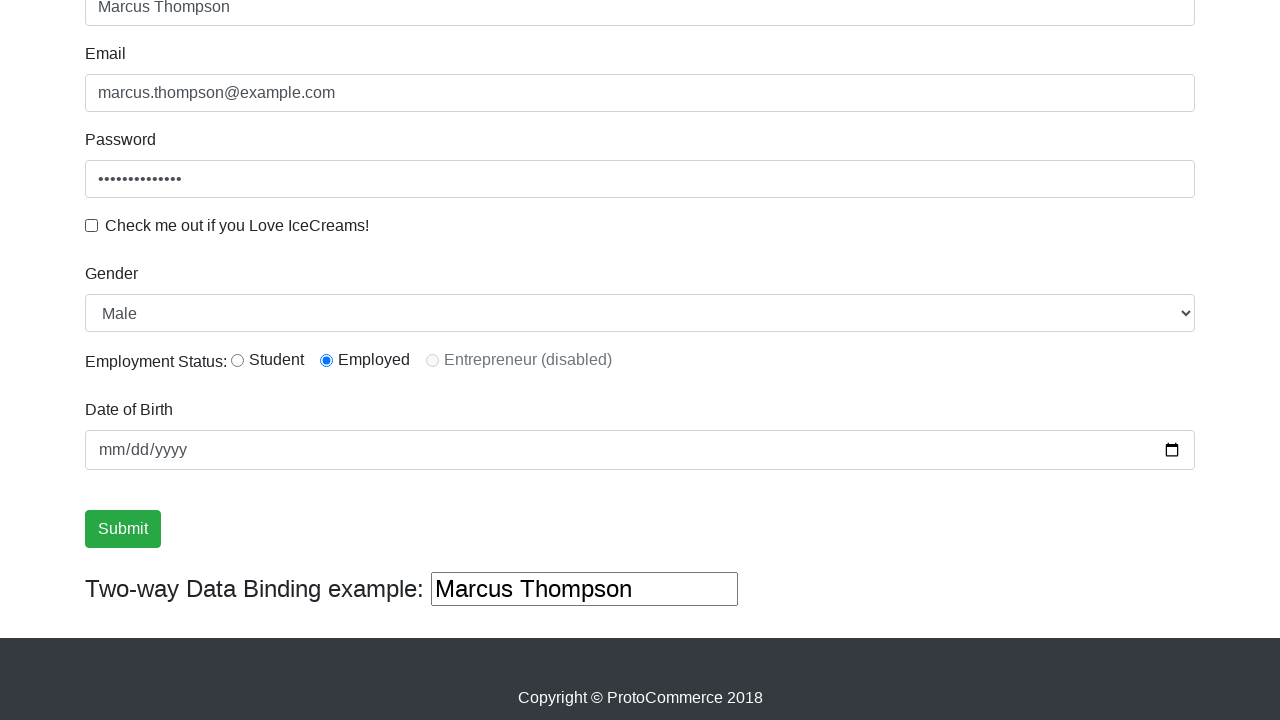

Clicked submit button to submit the form at (123, 529) on input[type='submit']
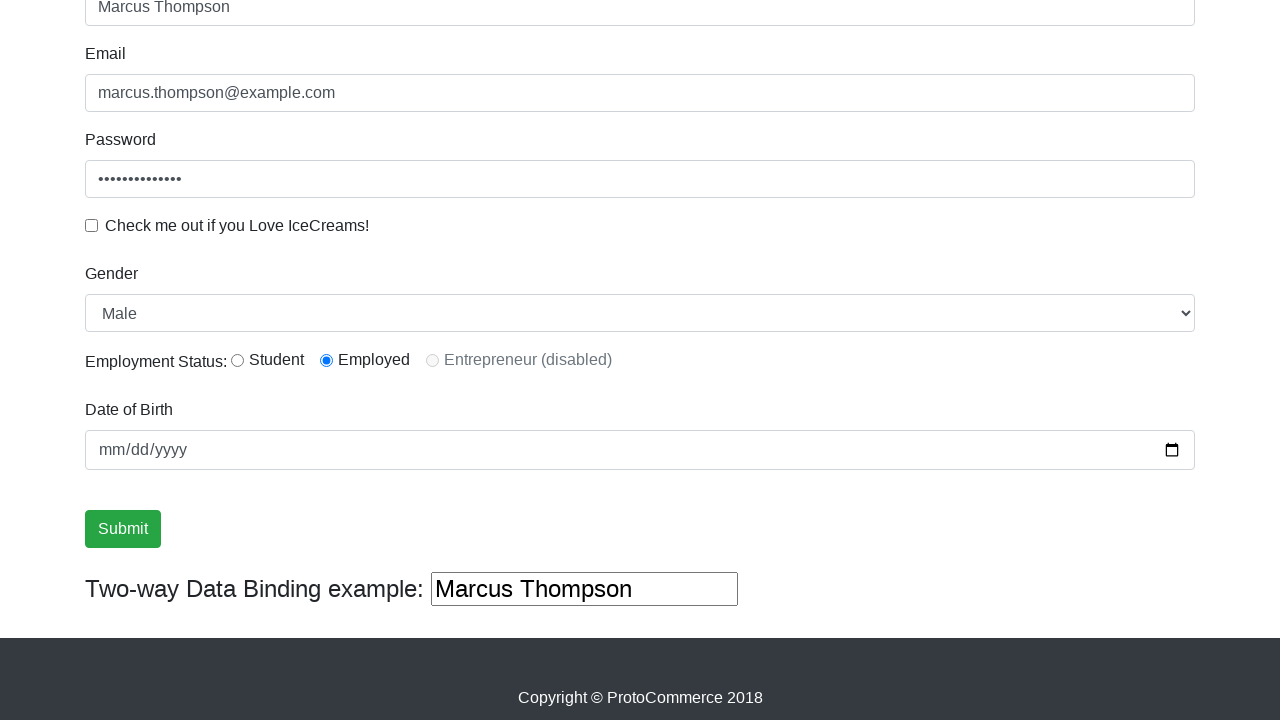

Success message appeared on the page
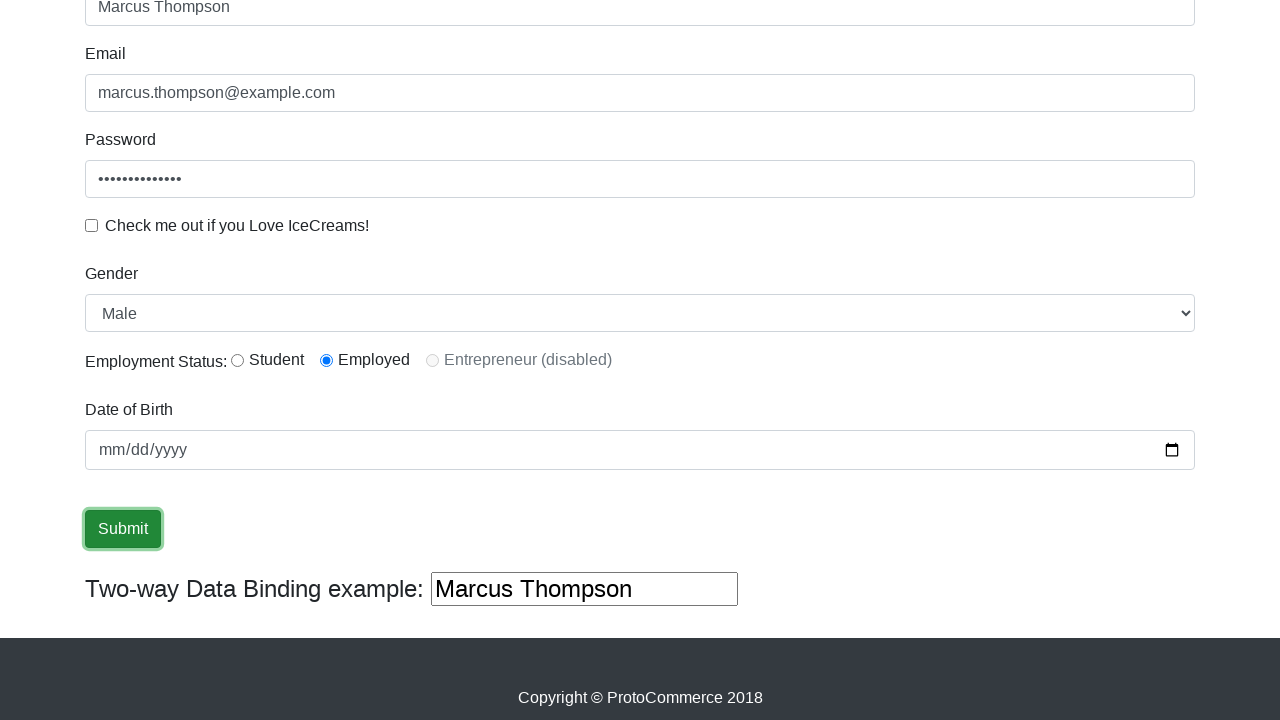

Filled second name field with 'Marcus QA' on (//input[@name='name'])[2]
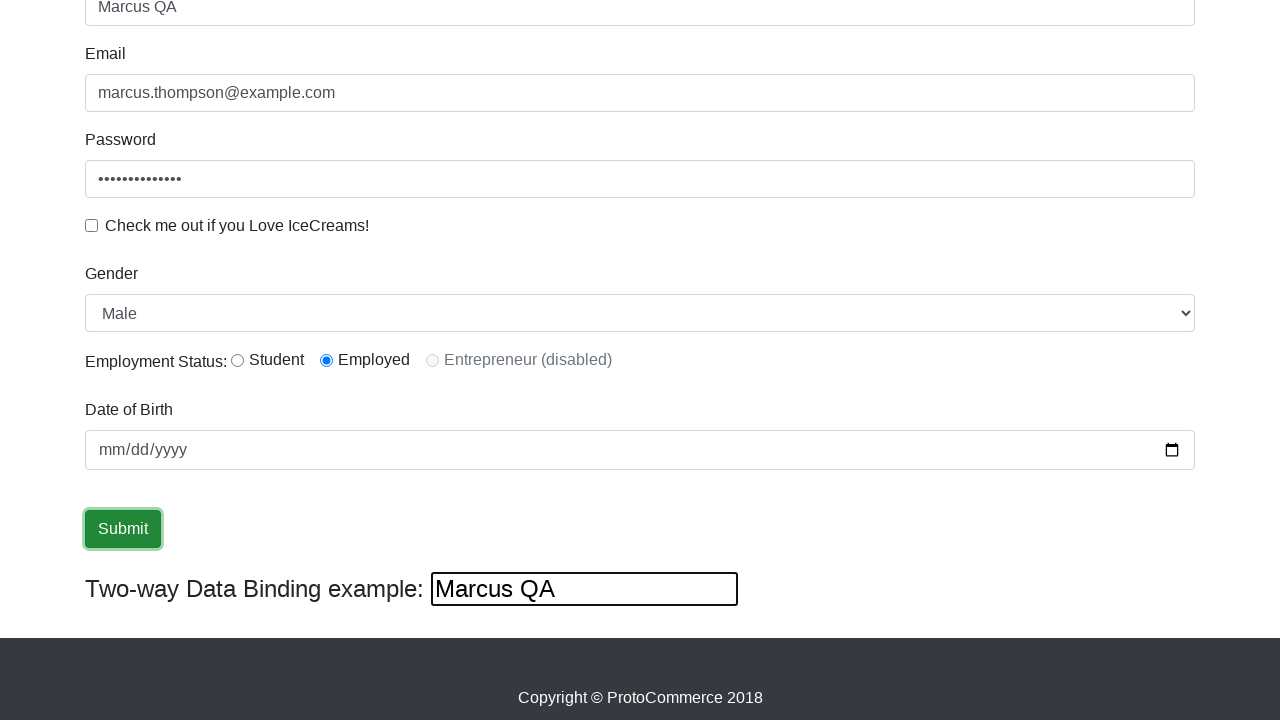

Retrieved success message text content
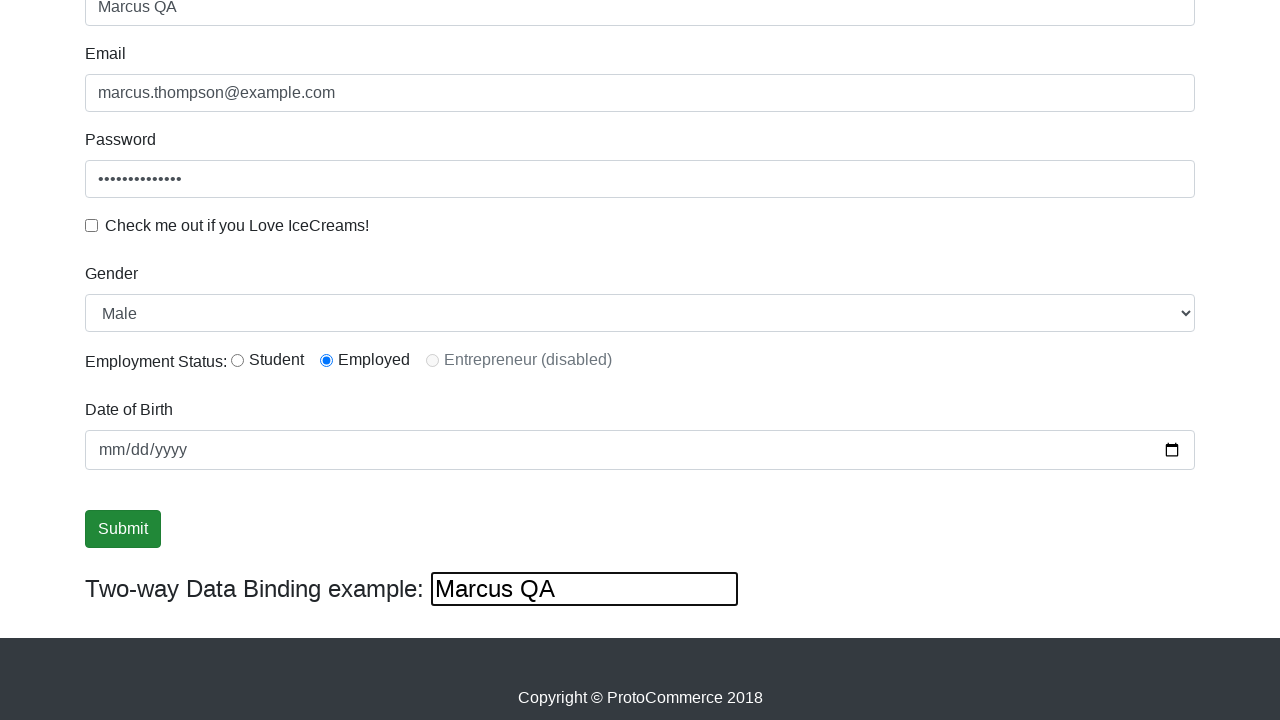

Verified that success message contains 'success'
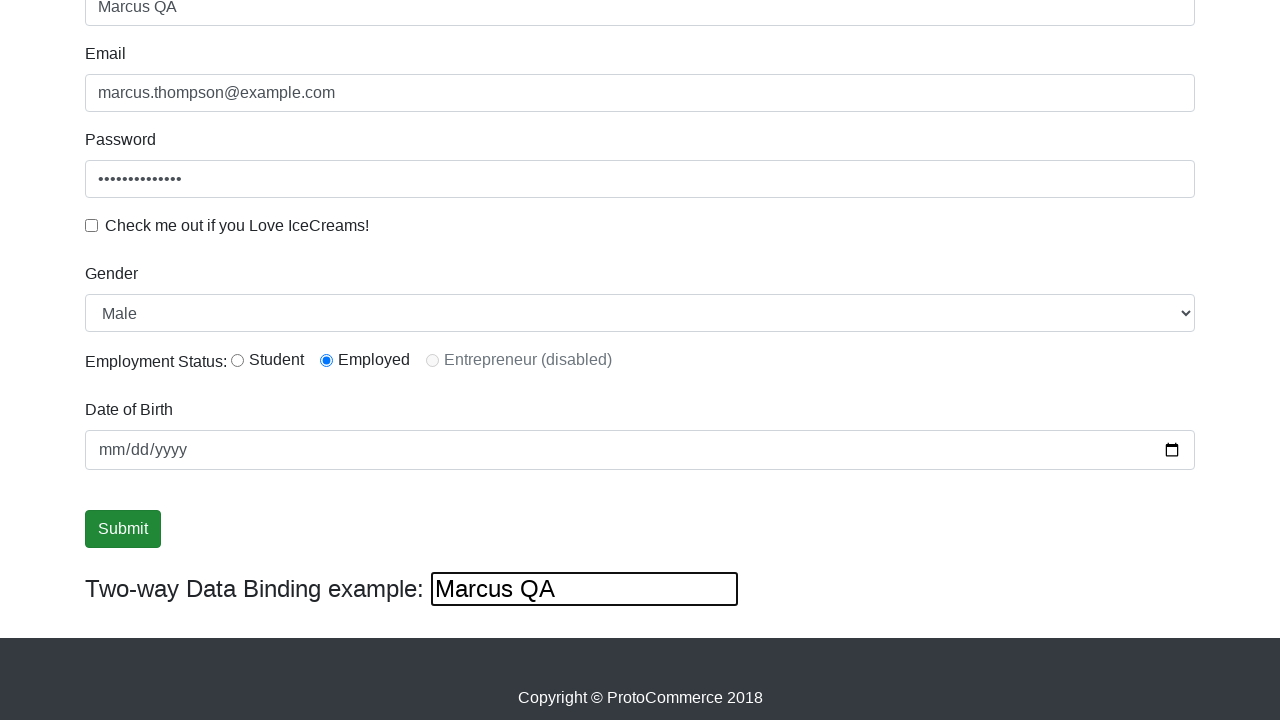

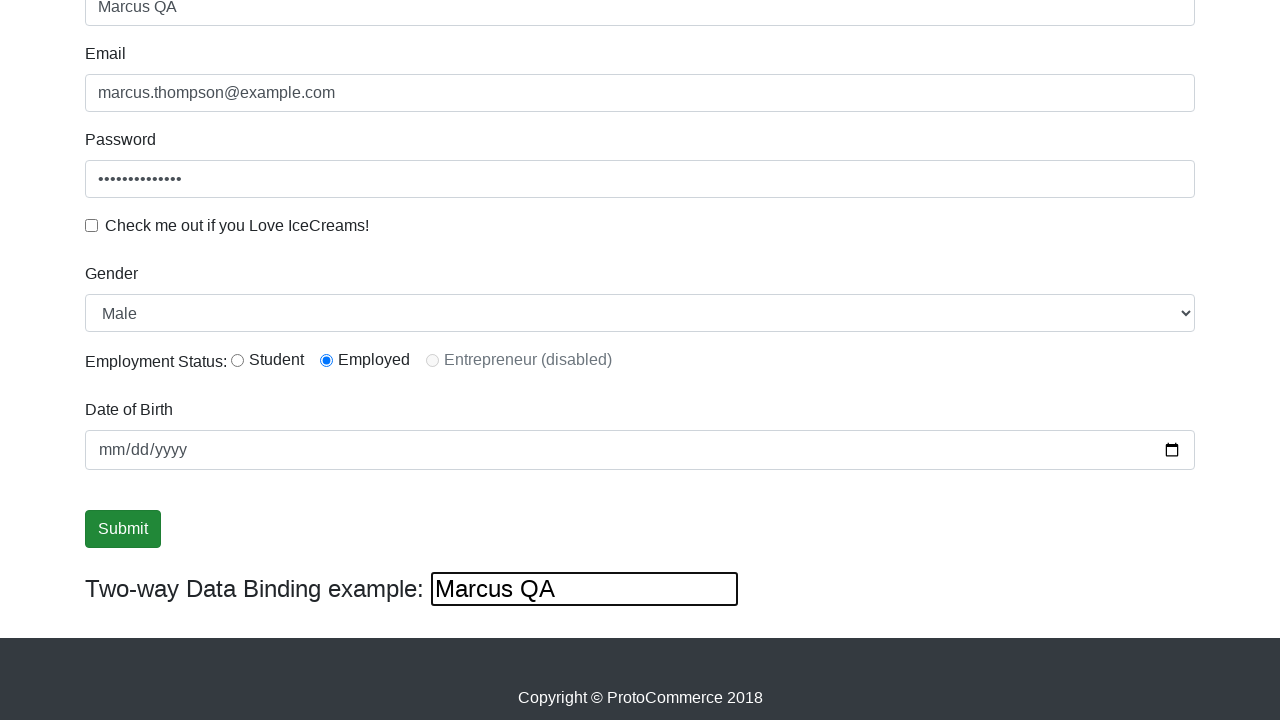